Tests checkbox interaction by clicking on a checkbox element

Starting URL: http://the-internet.herokuapp.com/checkboxes

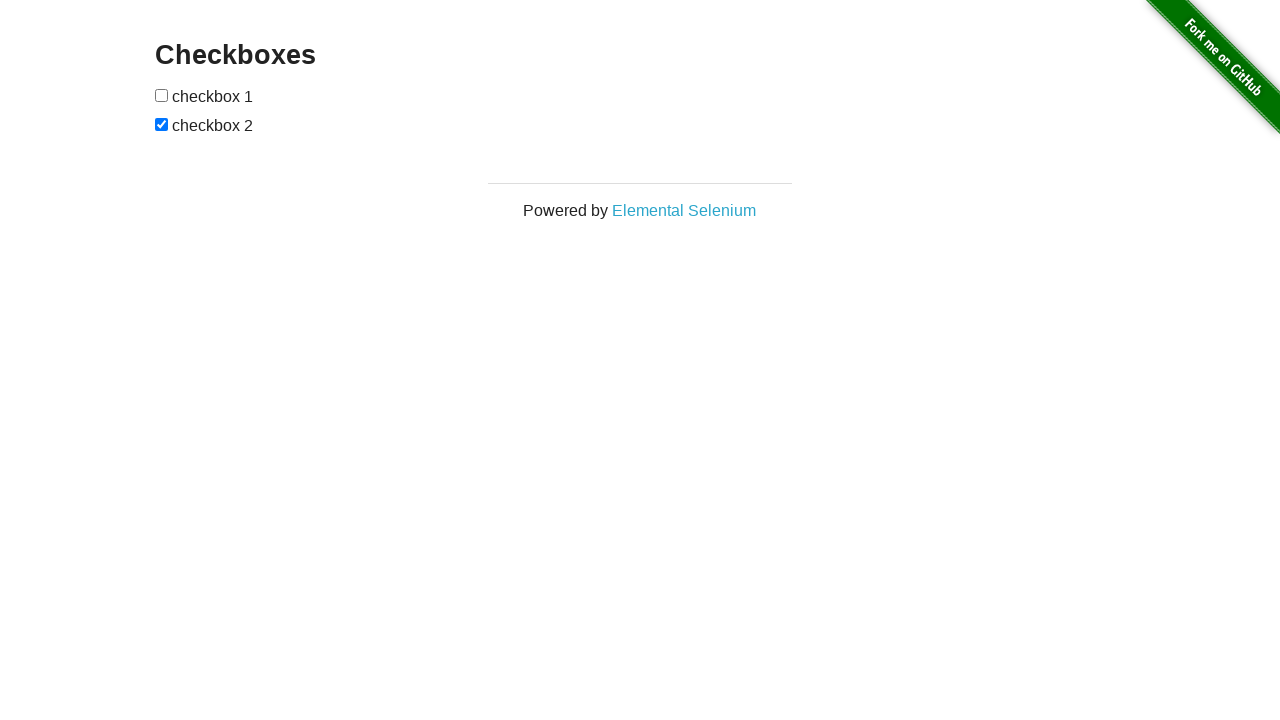

Waited for checkbox element to be visible
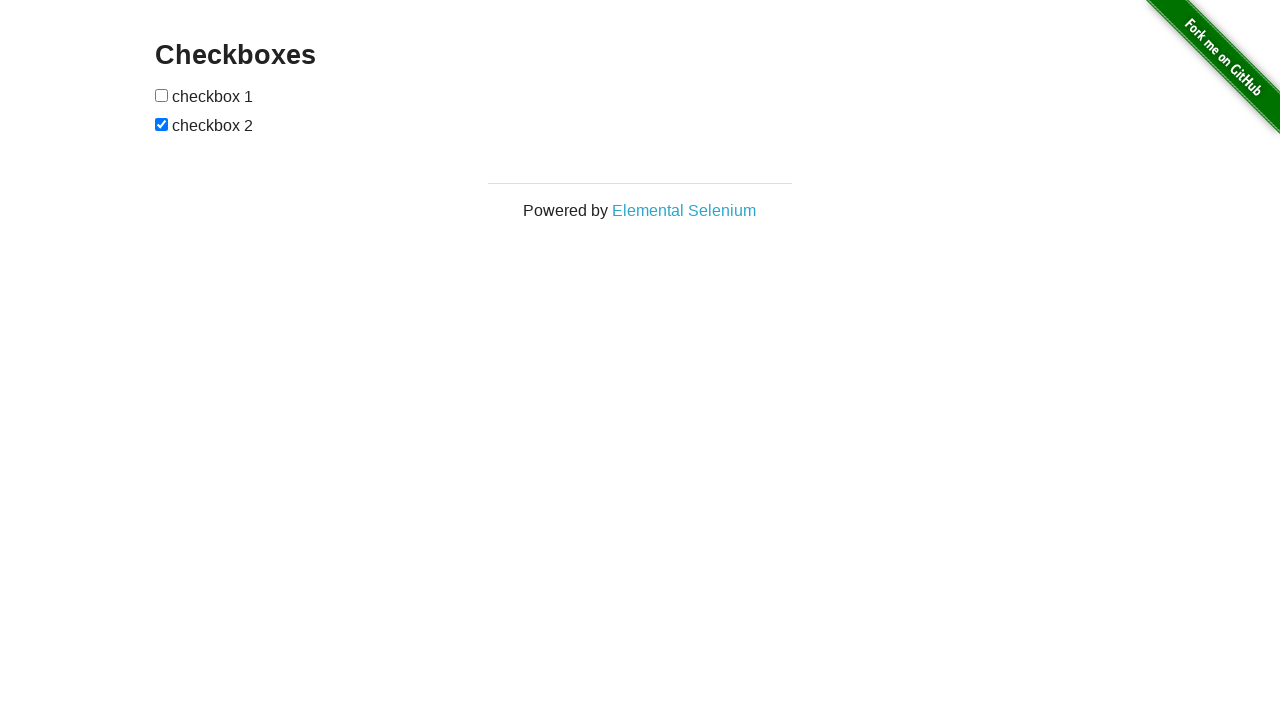

Clicked on the first checkbox at (162, 95) on #checkboxes input >> nth=0
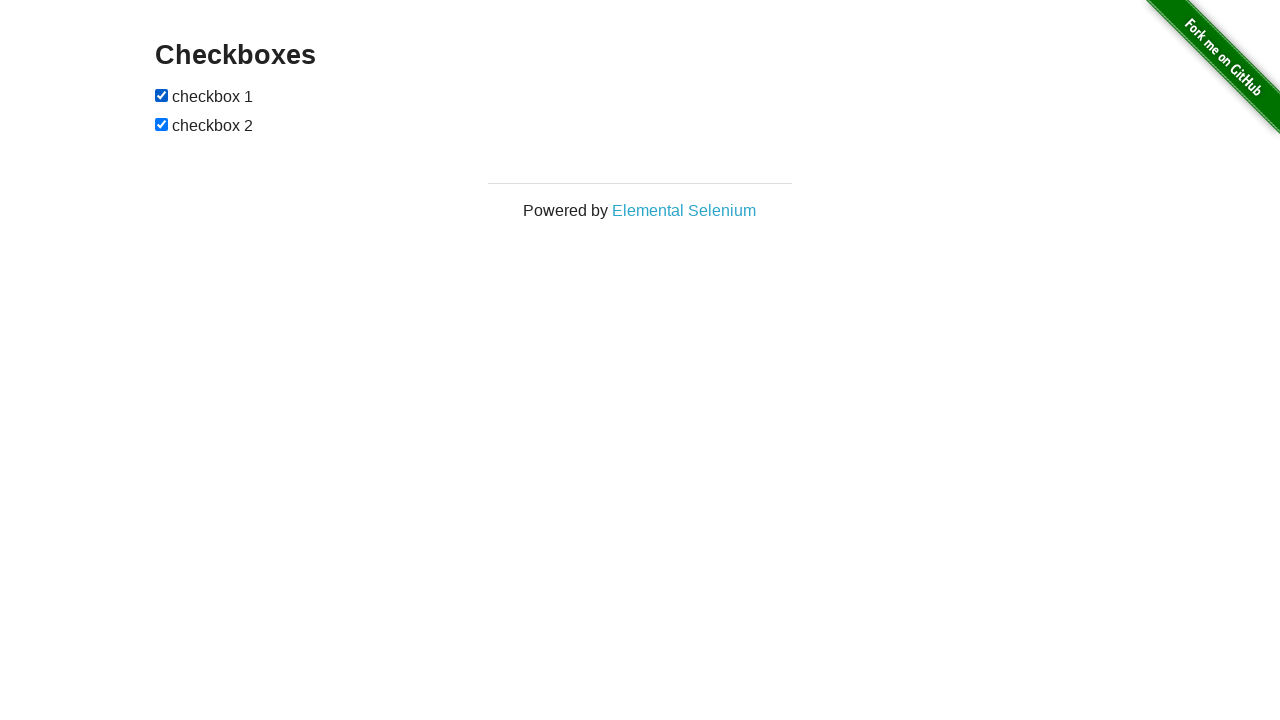

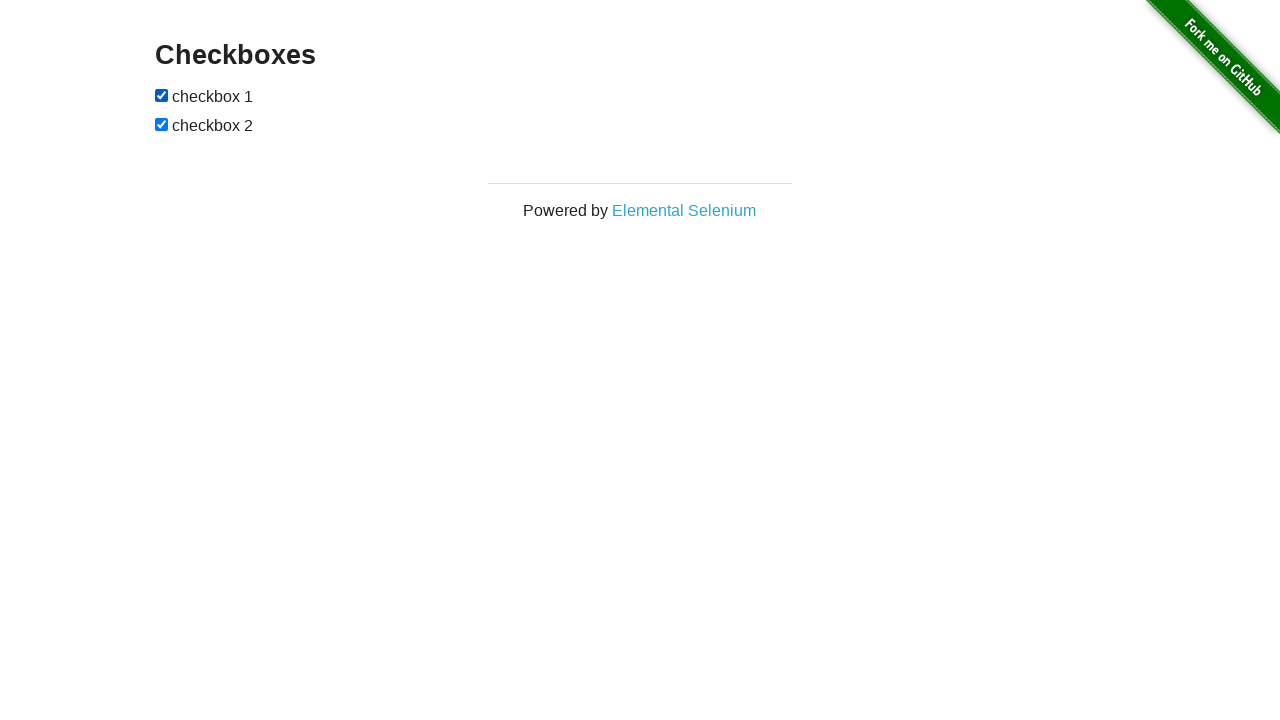